Tests hover functionality by hovering over an avatar image and verifying that additional user information (caption) appears on the page.

Starting URL: http://the-internet.herokuapp.com/hovers

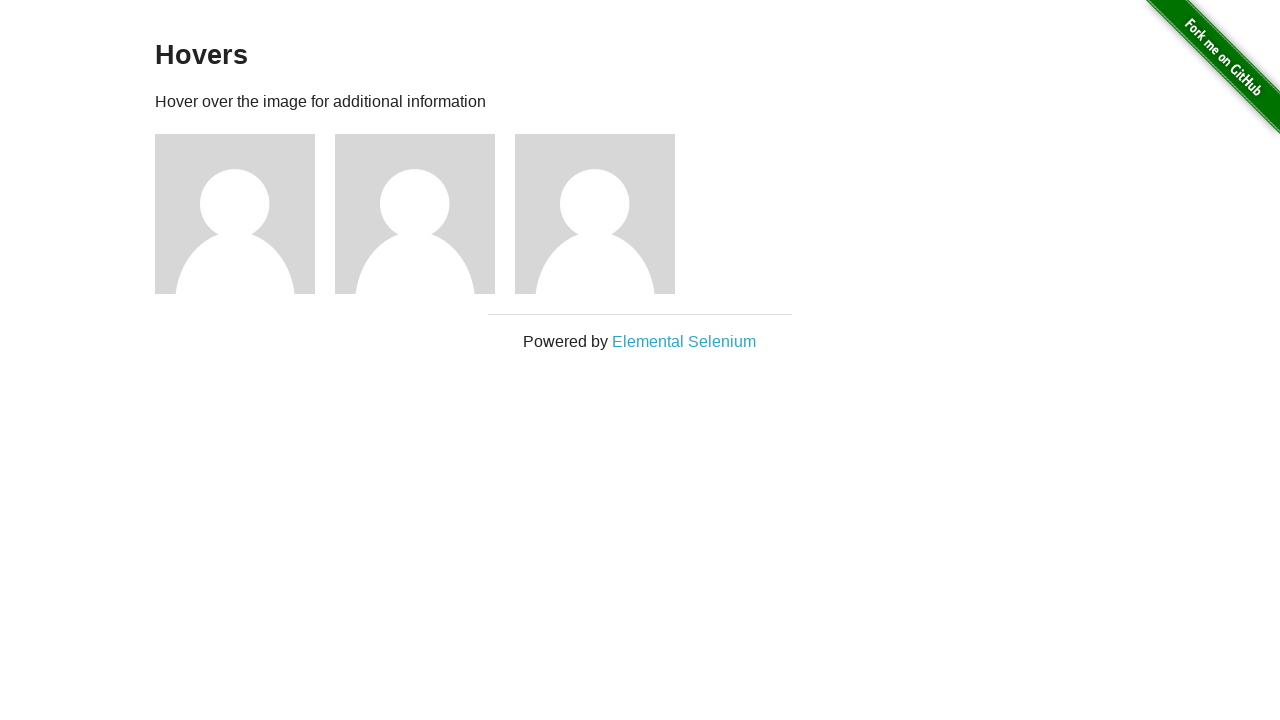

Located the first avatar figure element
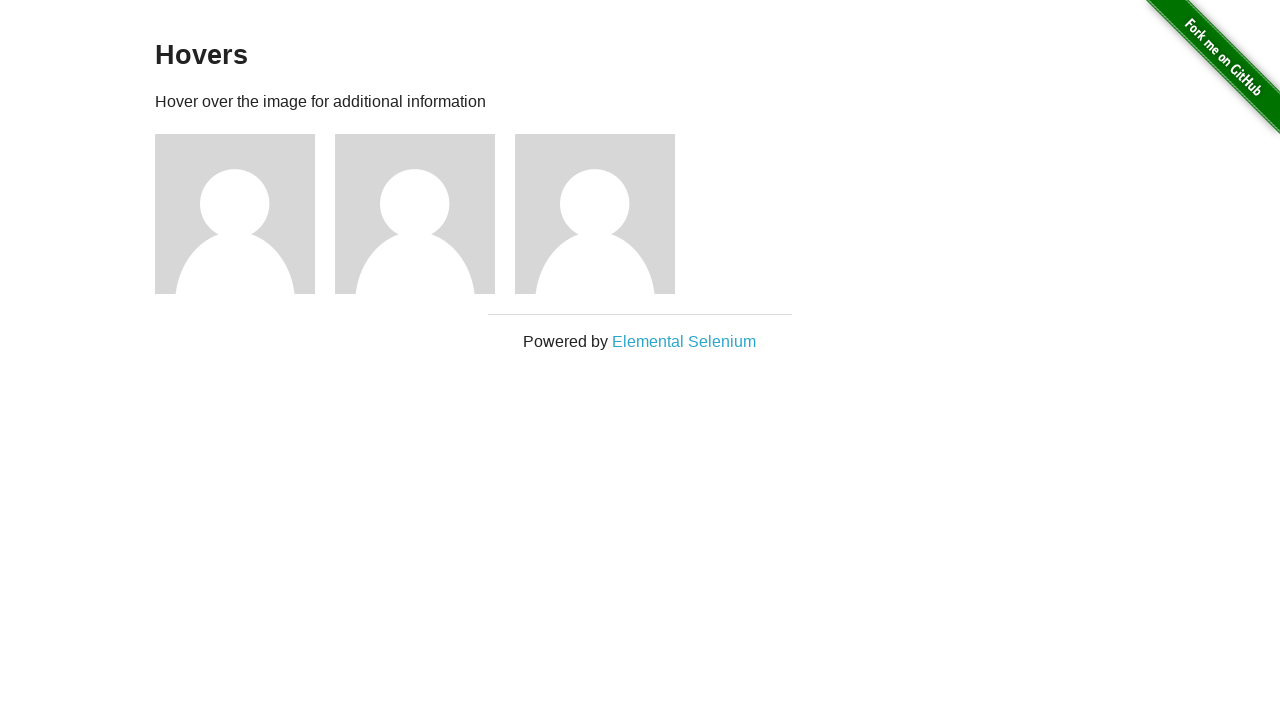

Hovered over the avatar image at (245, 214) on .figure >> nth=0
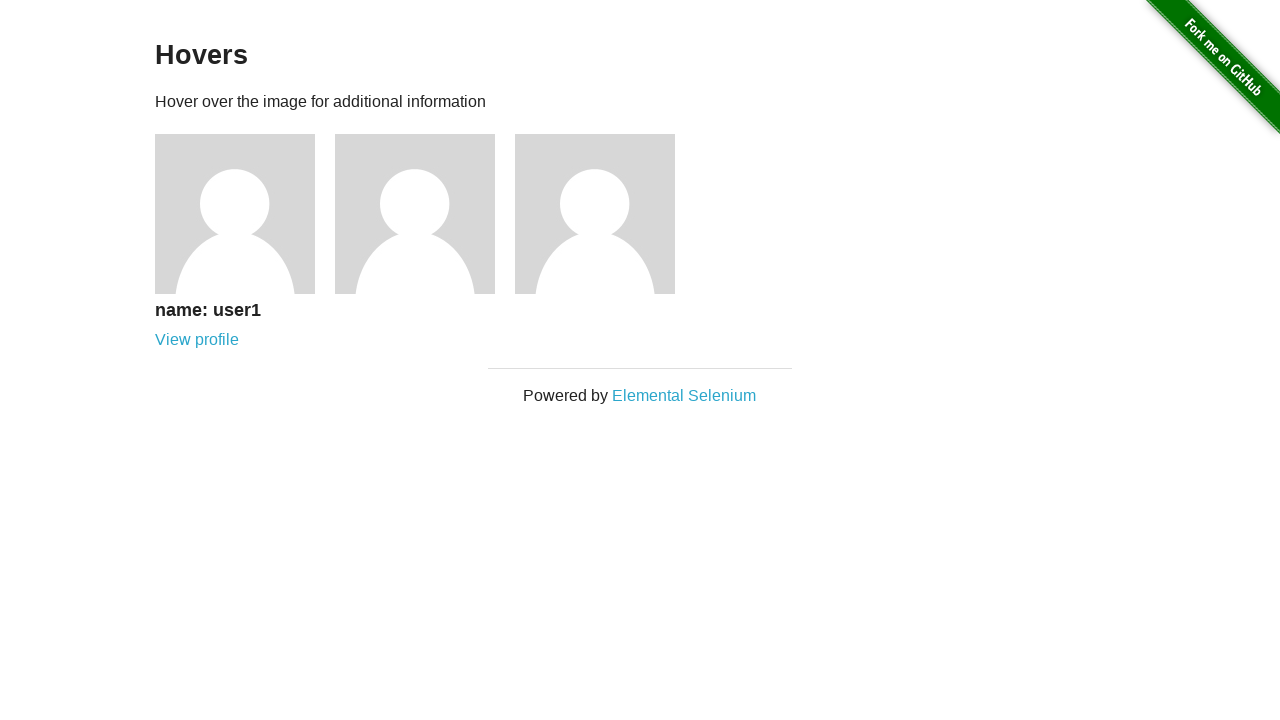

User information caption appeared on hover
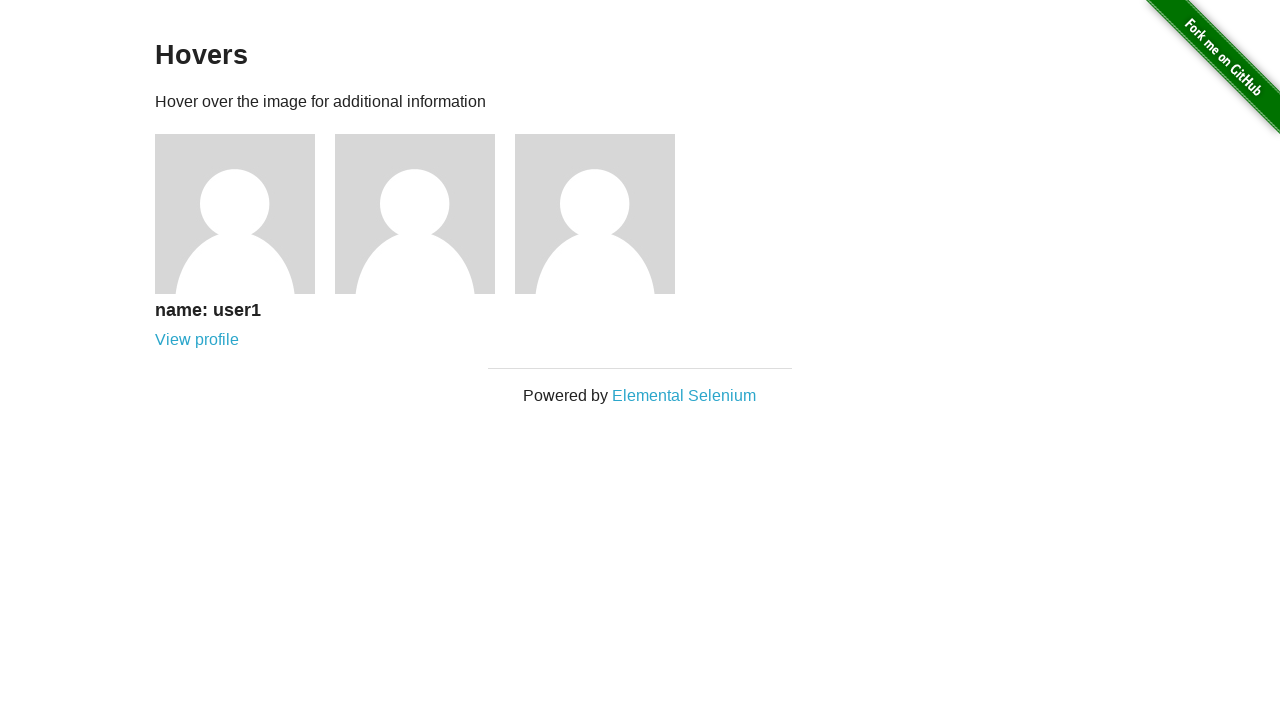

Verified that figcaption is visible
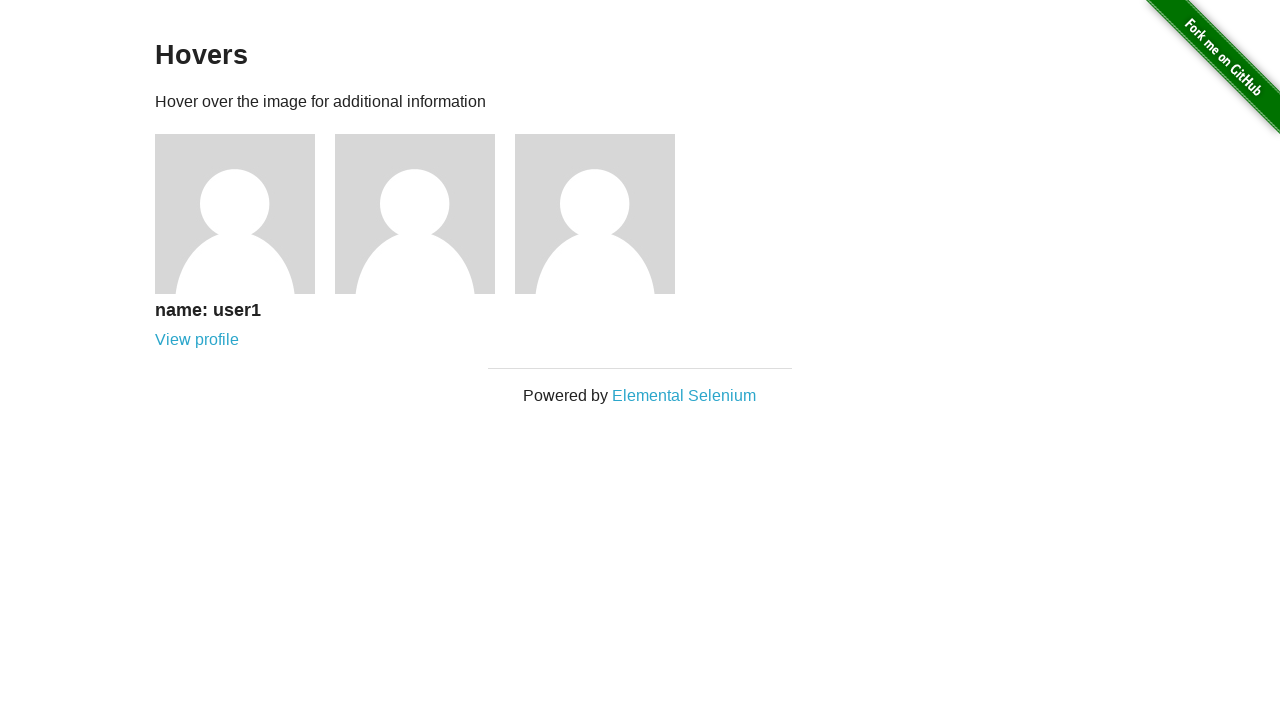

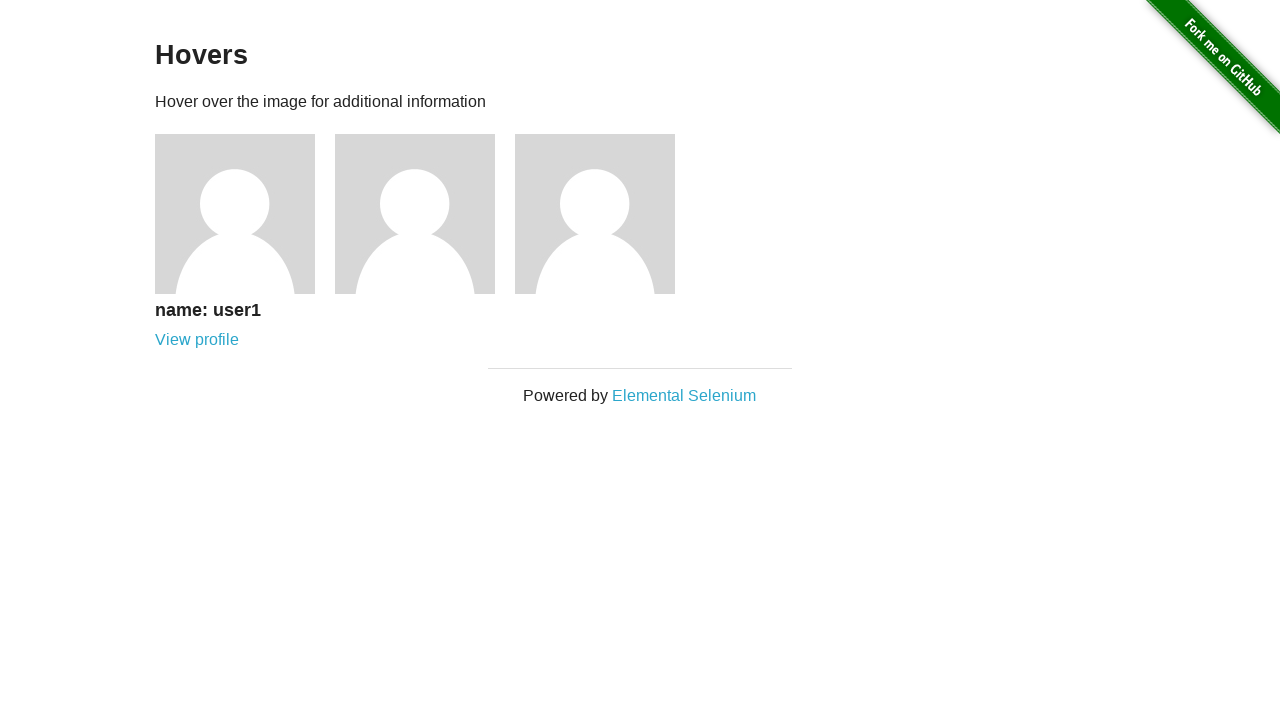